Tests registration form validation by entering mismatched email confirmation and verifying the appropriate error message is displayed.

Starting URL: https://alada.vn/tai-khoan/dang-ky.html

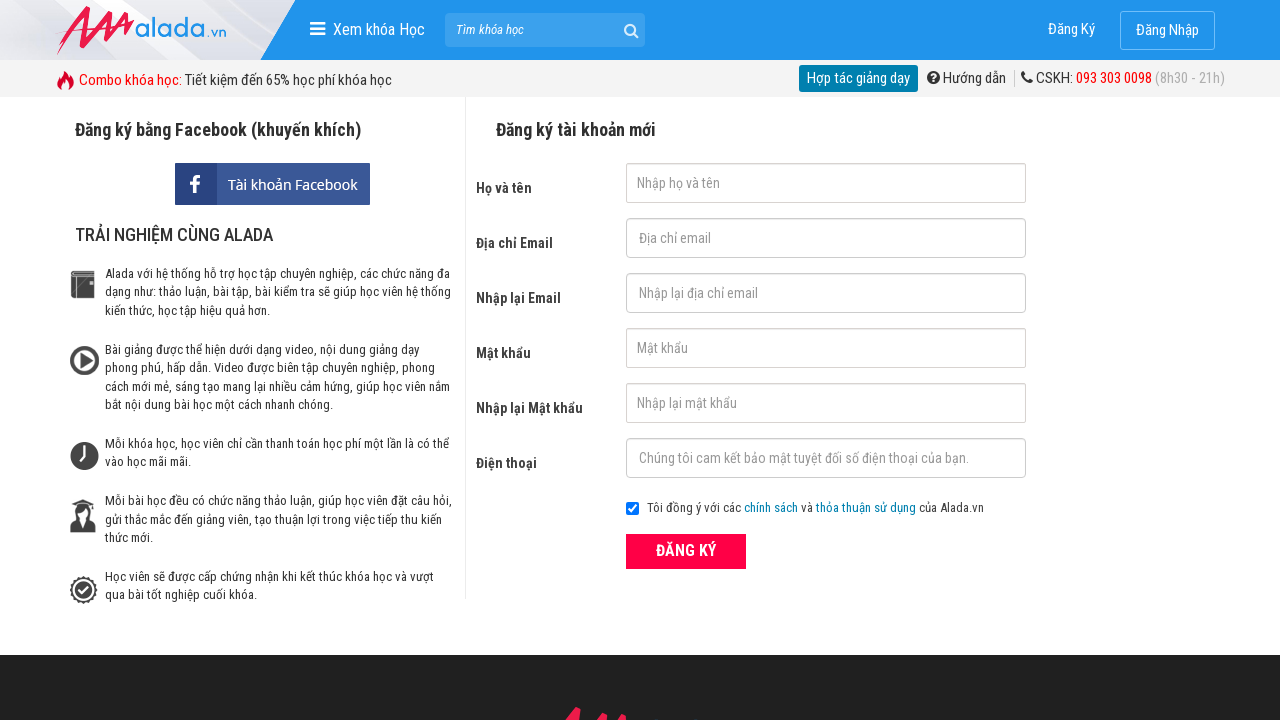

Filled first name field with 'Joe Biden' on #txtFirstname
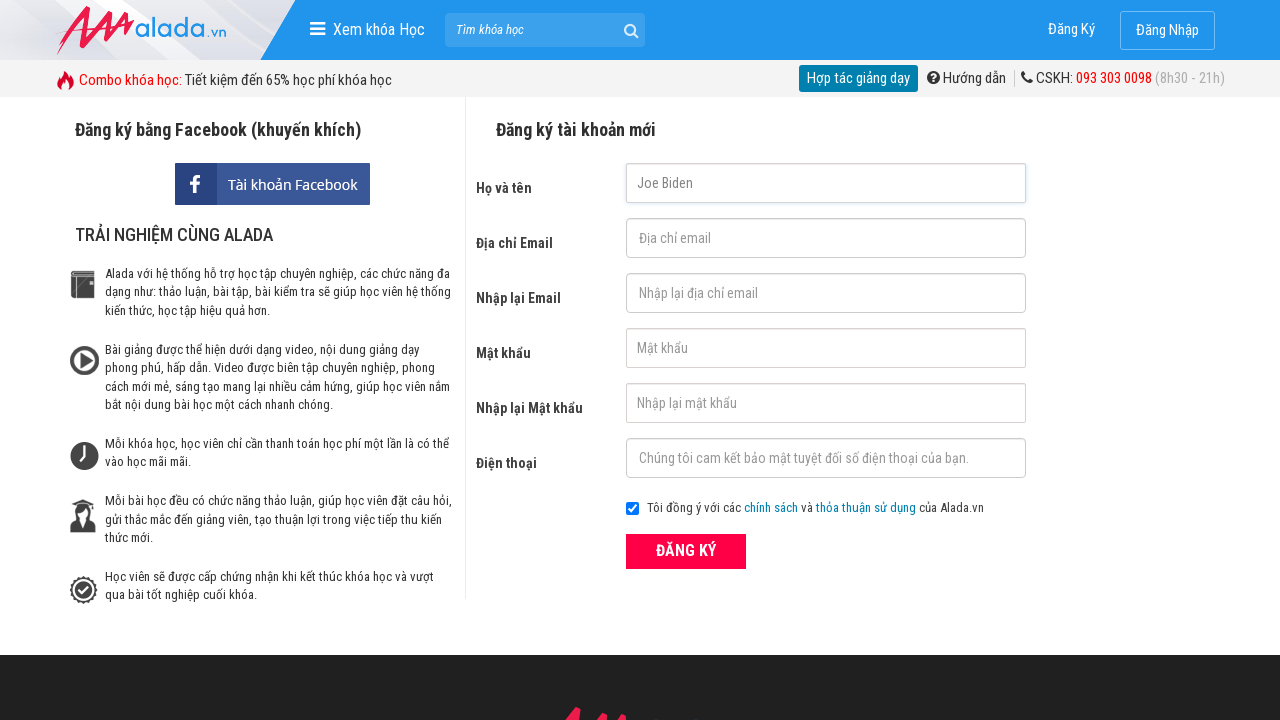

Filled email field with 'joe@biden.com' on #txtEmail
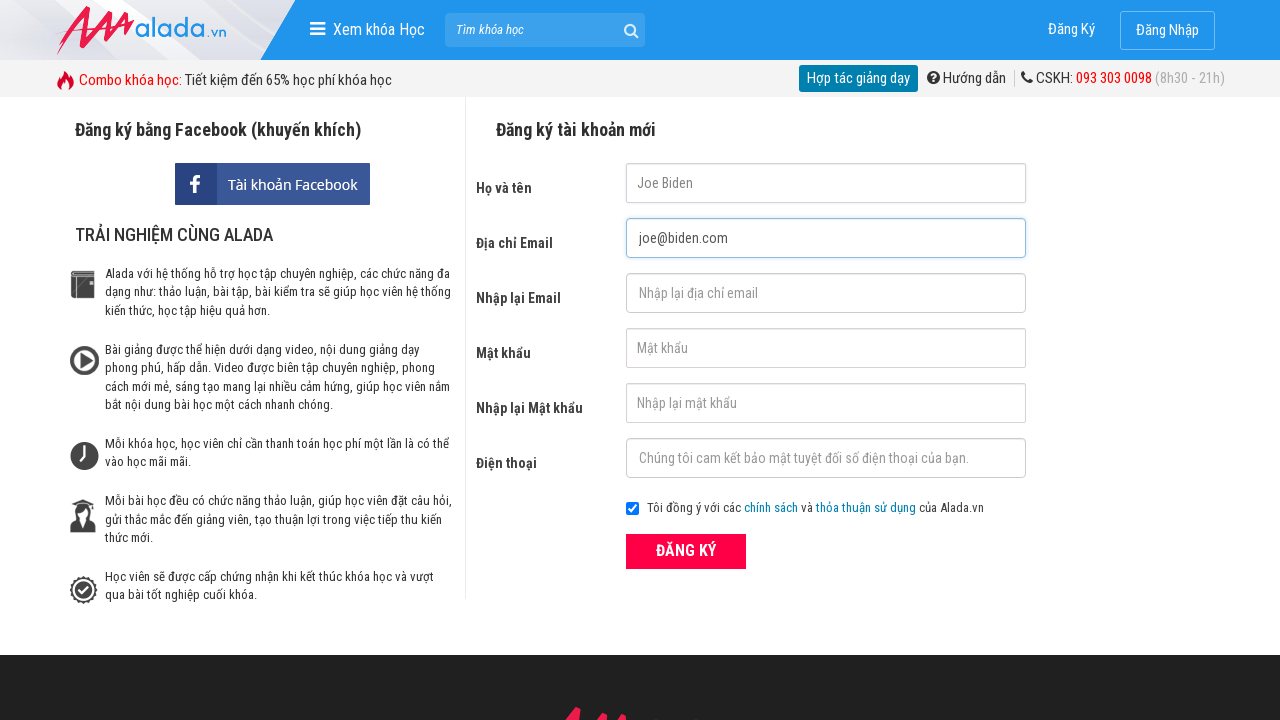

Filled confirm email field with mismatched email 'joebiden' on #txtCEmail
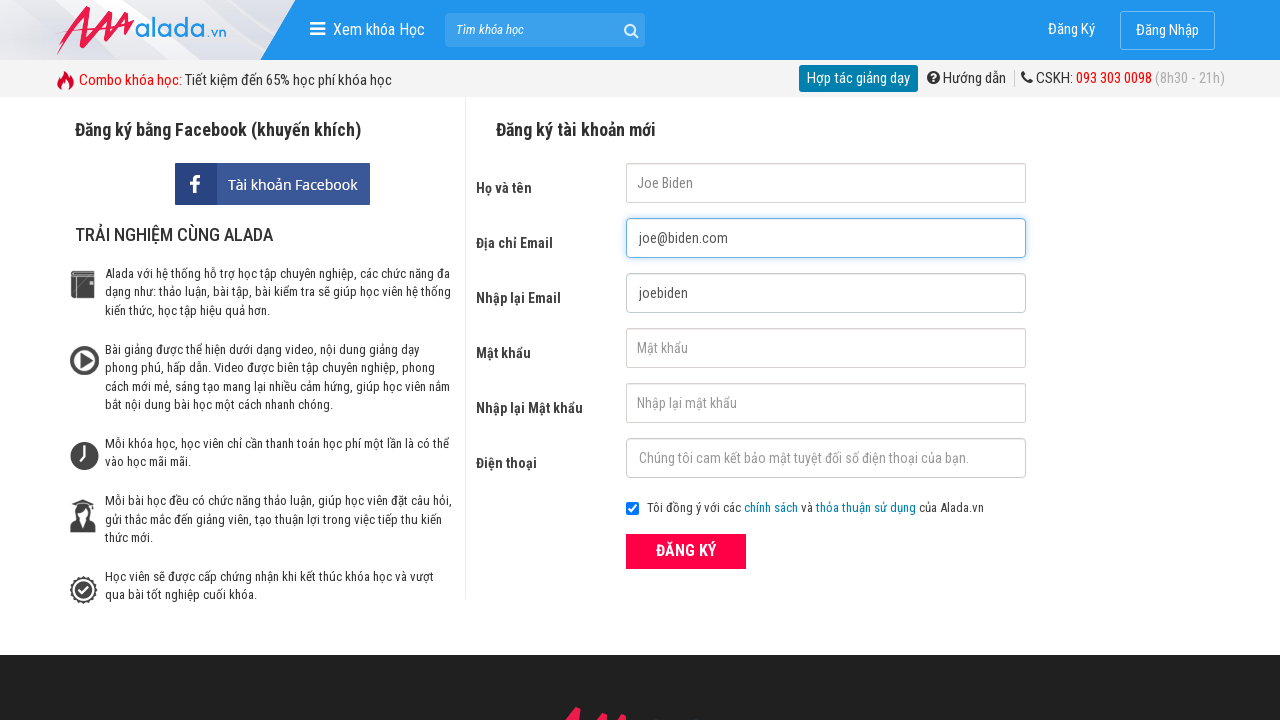

Filled password field with '123456' on #txtPassword
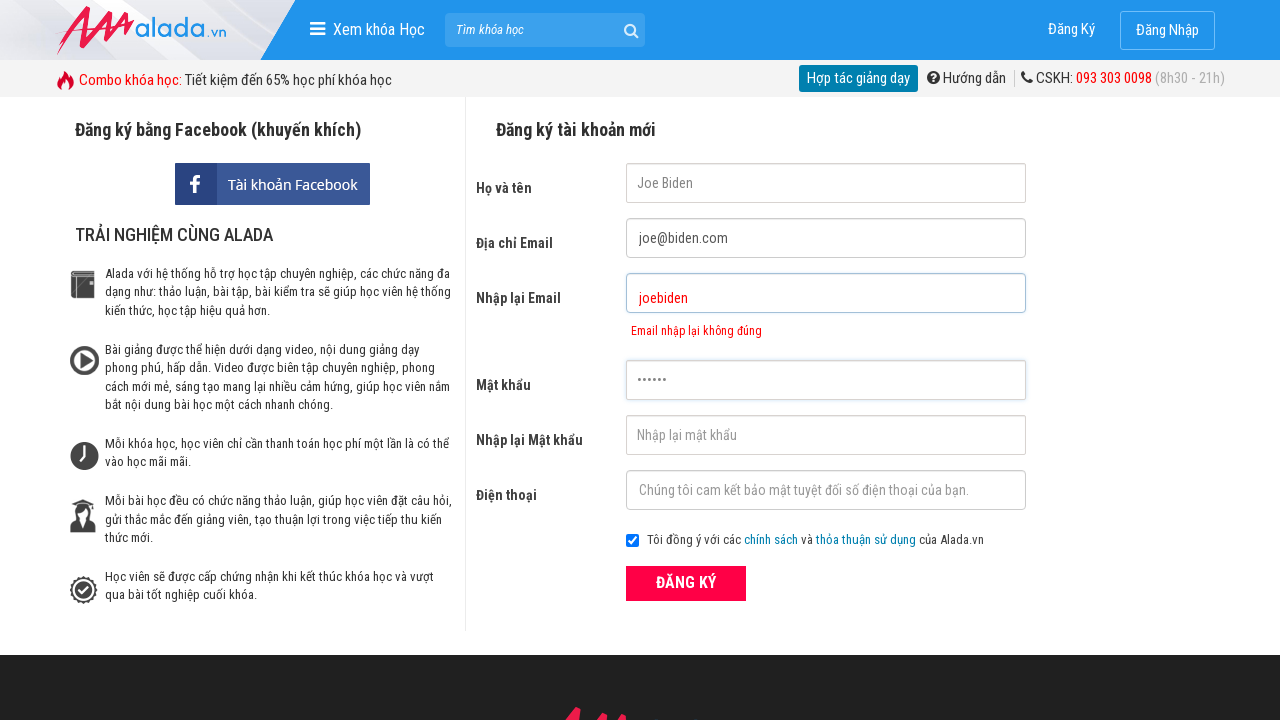

Filled confirm password field with '123456' on #txtCPassword
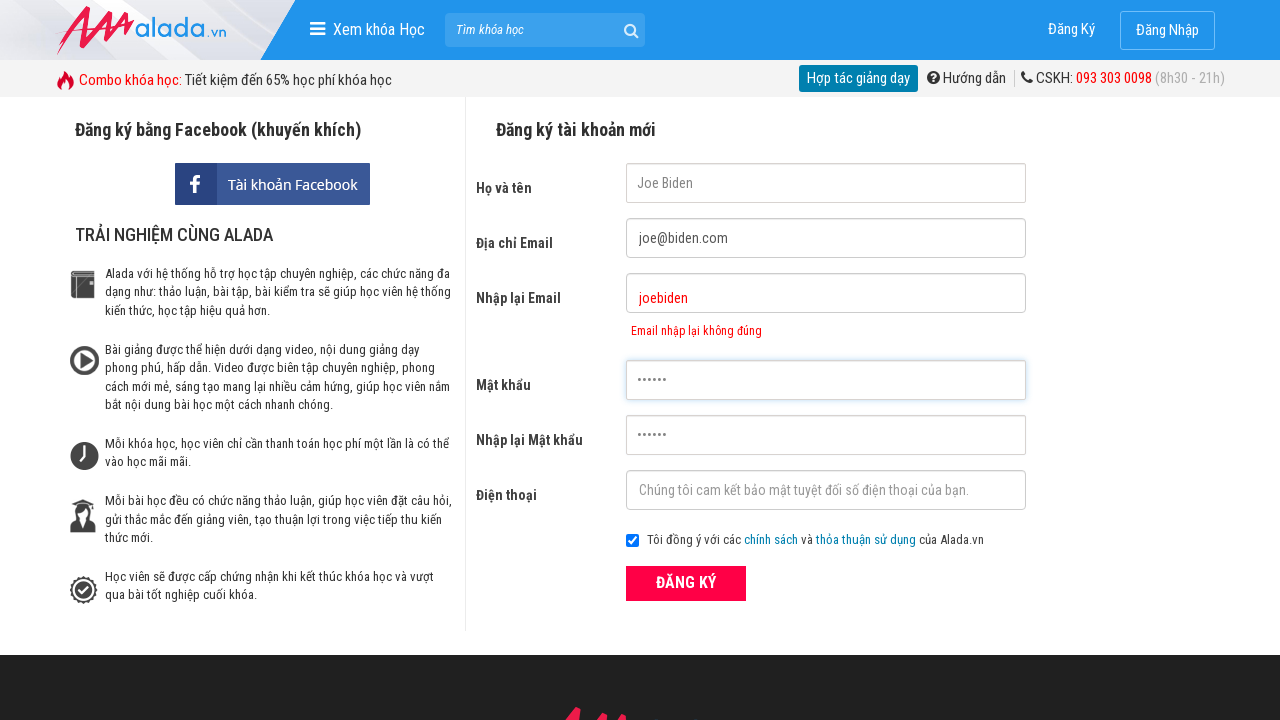

Filled phone field with '0388465783' on #txtPhone
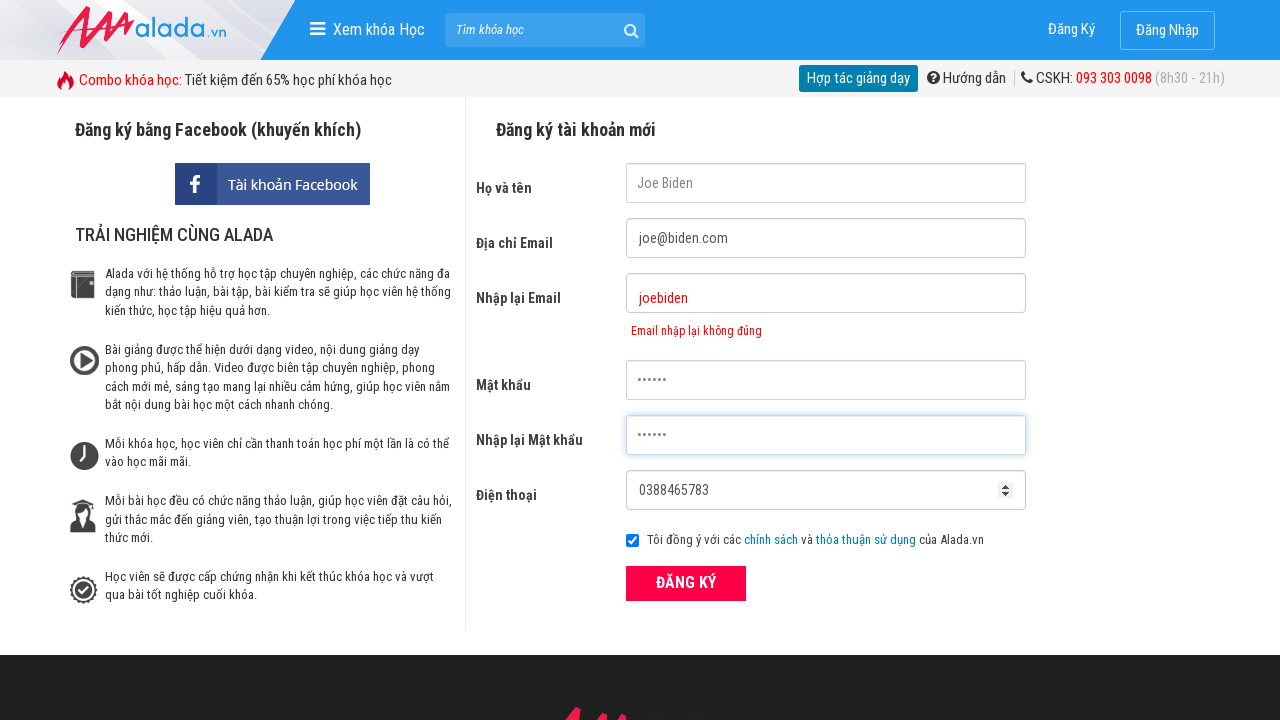

Clicked the ĐĂNG KÝ (Register) button to submit form at (686, 583) on xpath=//button[text()='ĐĂNG KÝ' and @type='submit']
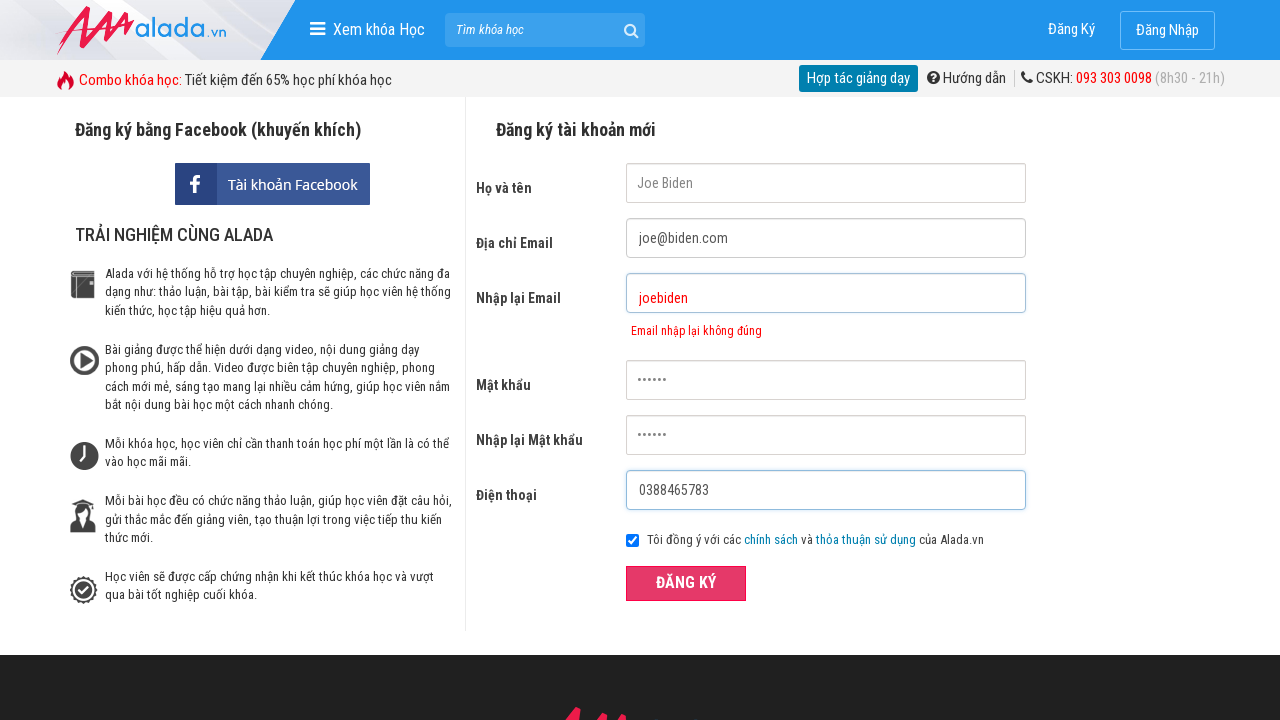

Confirmed email validation error message appeared
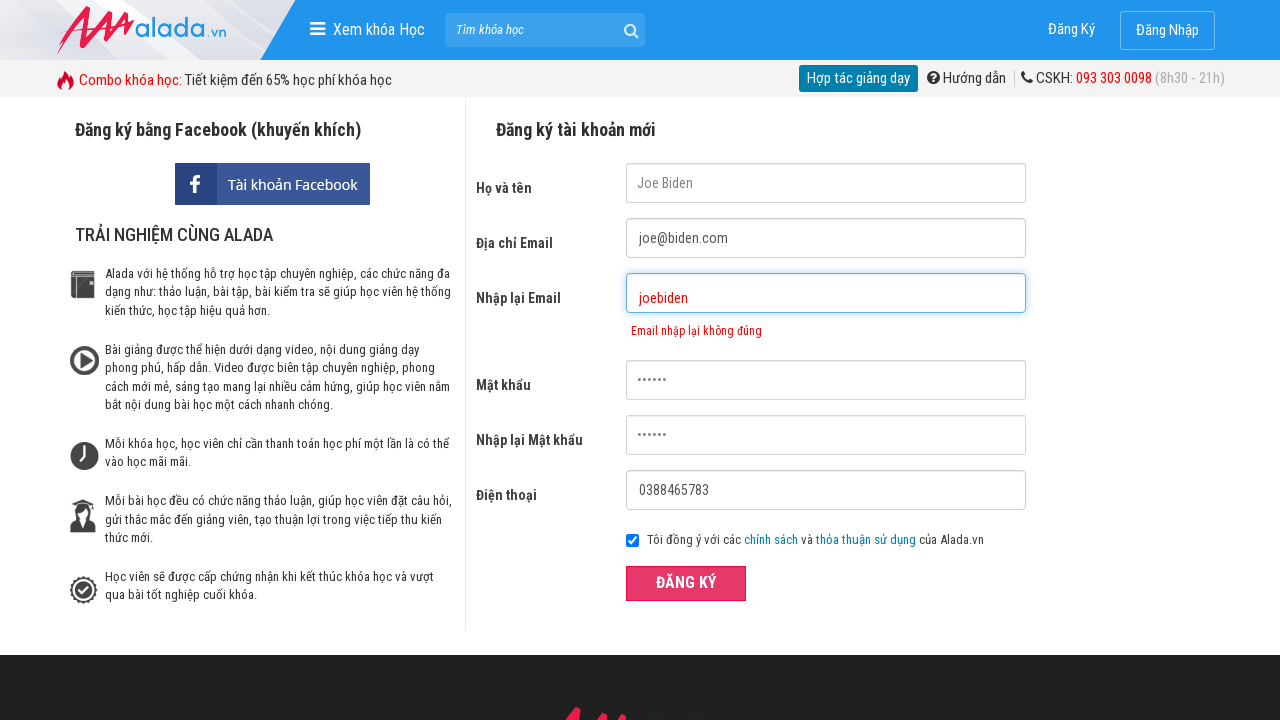

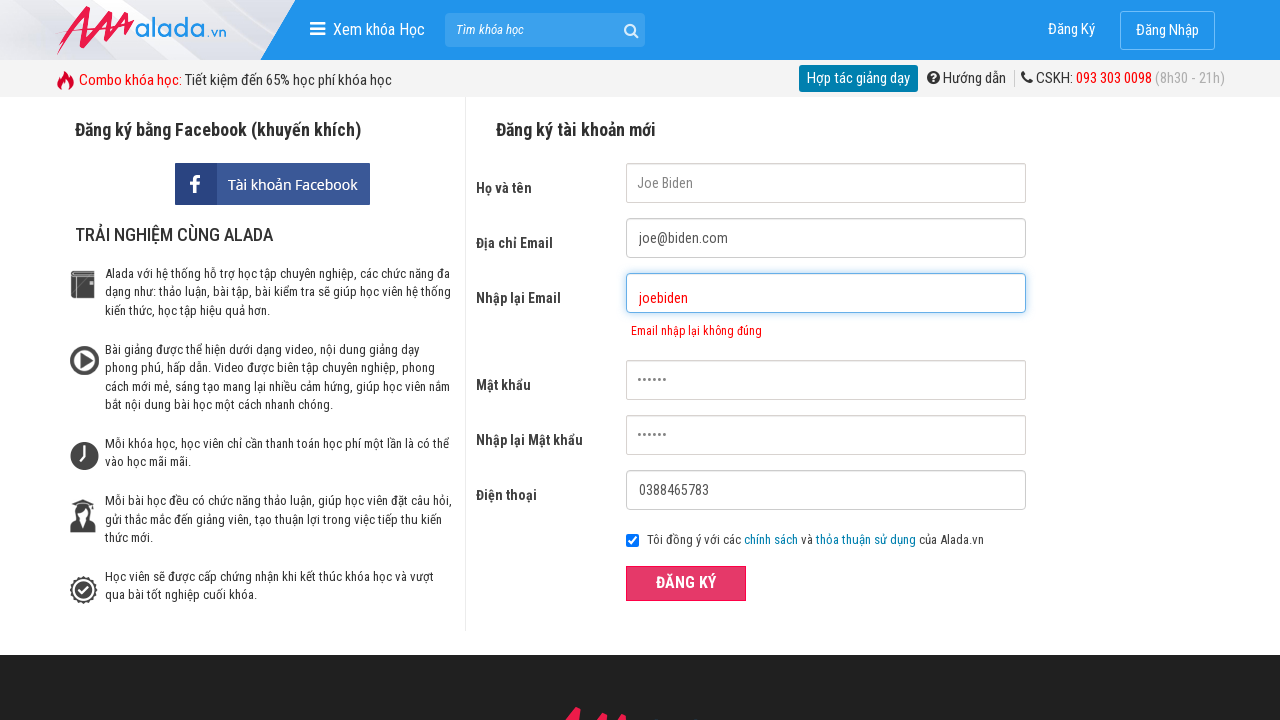